Tests form controls including checkbox, radio button, and dropdown selections on a practice form, then navigates to another site to test additional dropdown functionality

Starting URL: https://rahulshettyacademy.com/angularpractice/

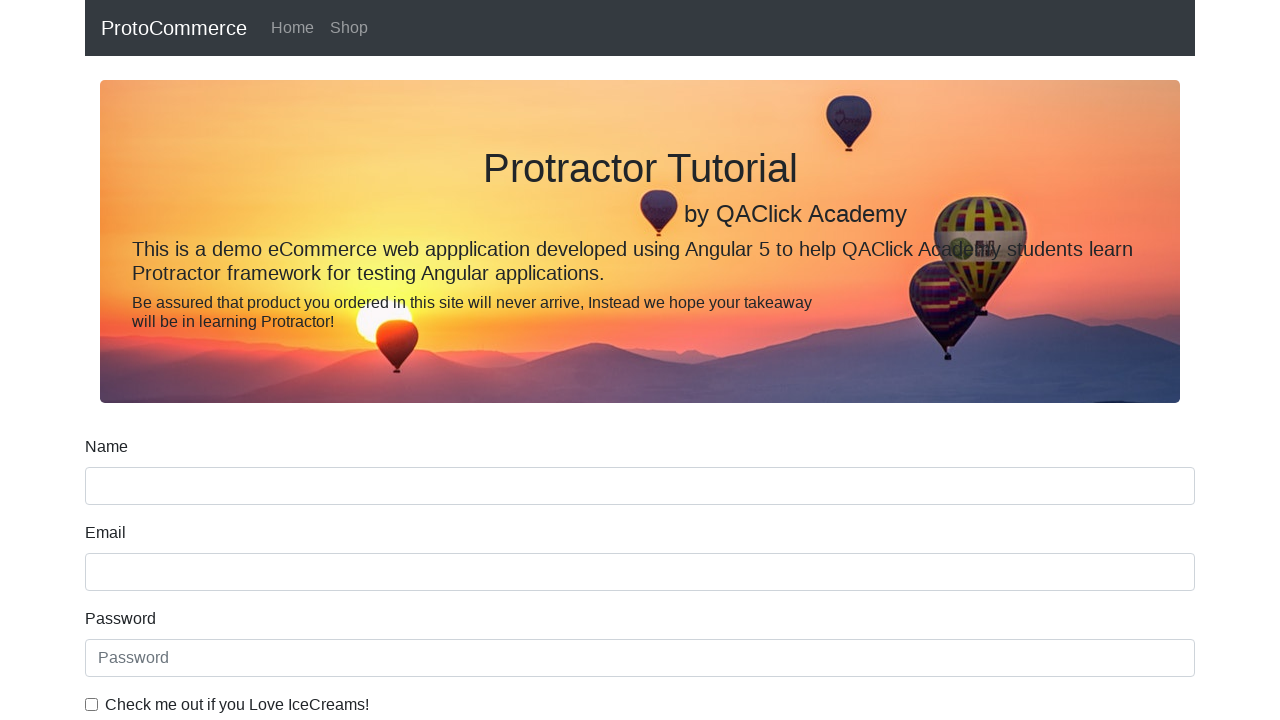

Checked the checkbox control at (92, 704) on #exampleCheck1
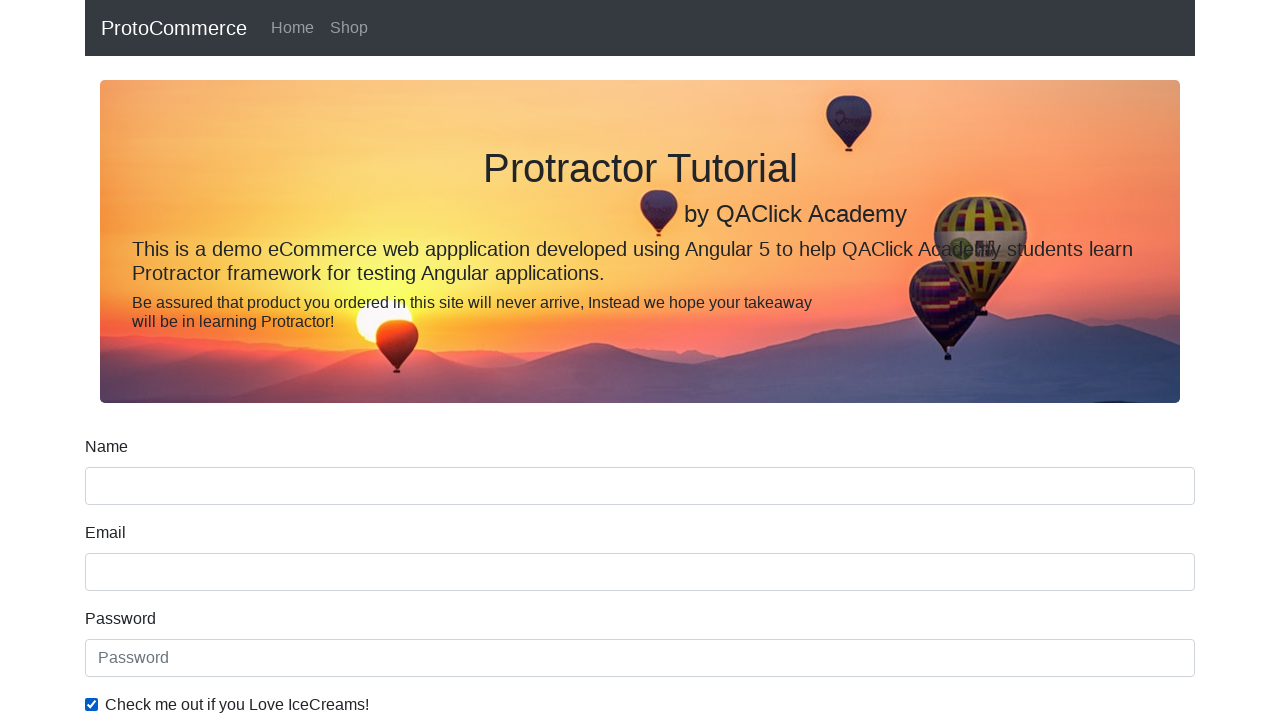

Checked the radio button control at (238, 360) on #inlineRadio1
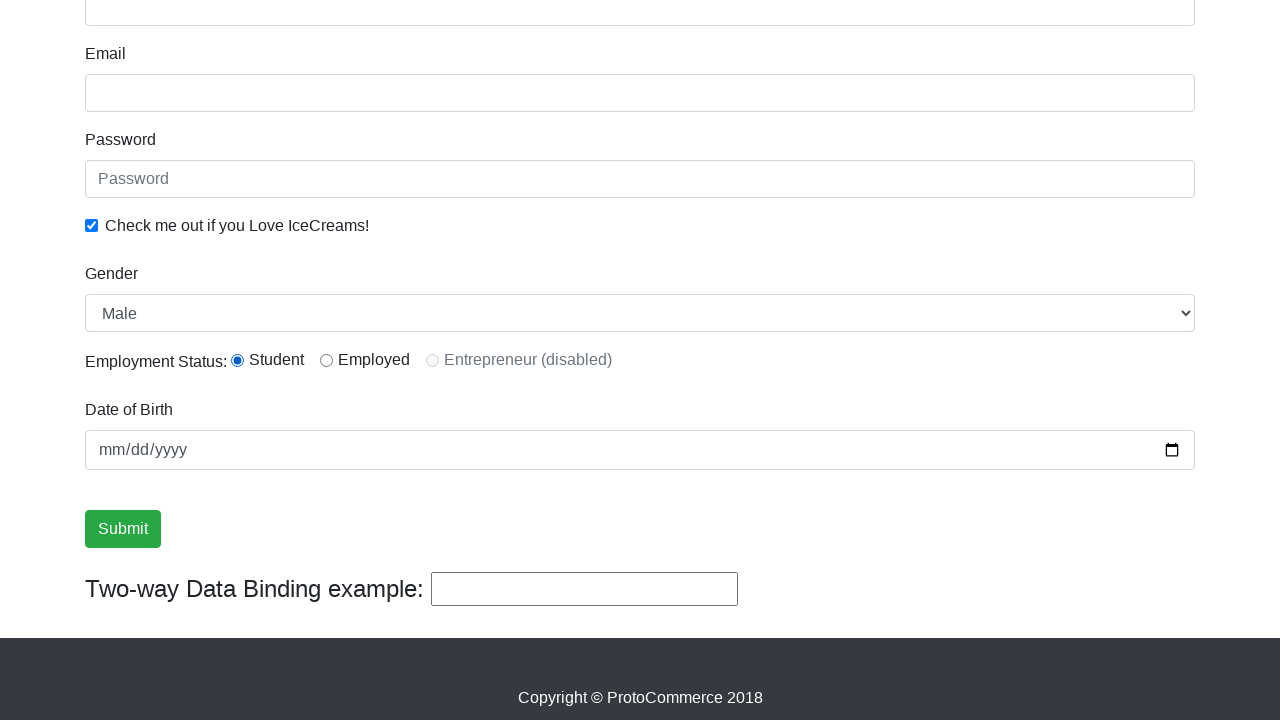

Selected 'Female' from the dropdown on the practice form on select#exampleFormControlSelect1
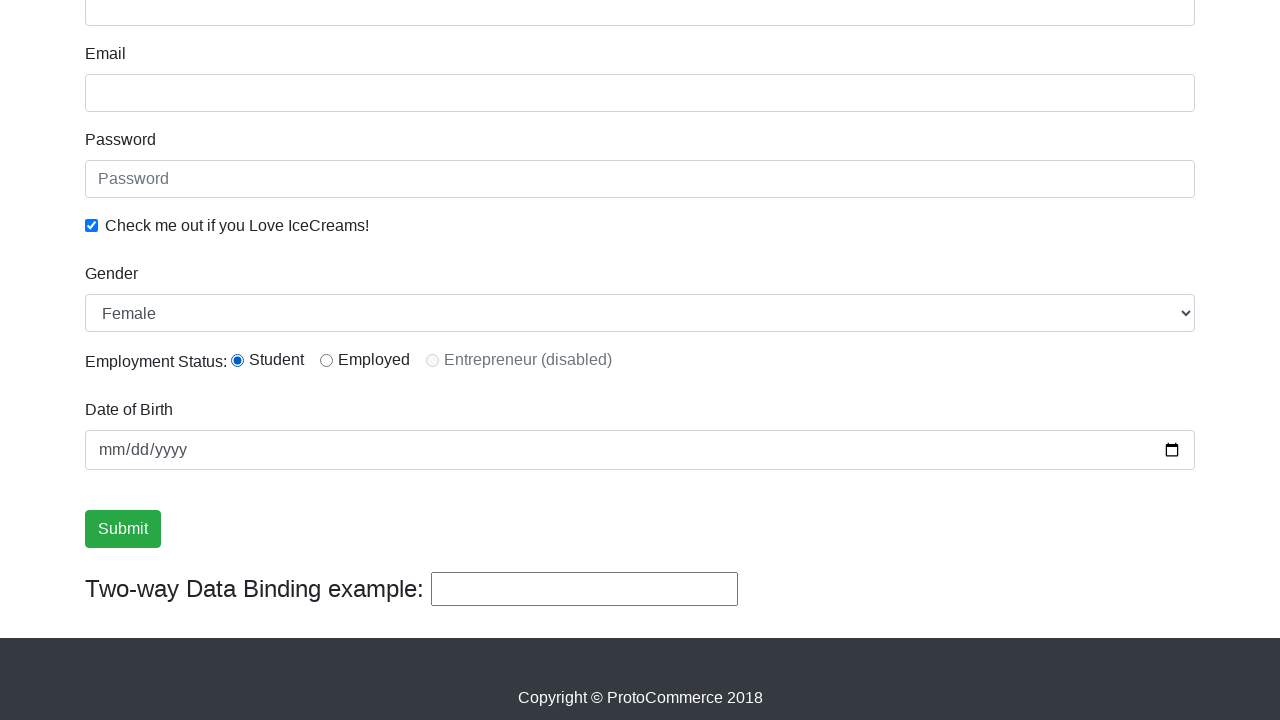

Navigated to dropdown practice page at https://practice.expandtesting.com/dropdown
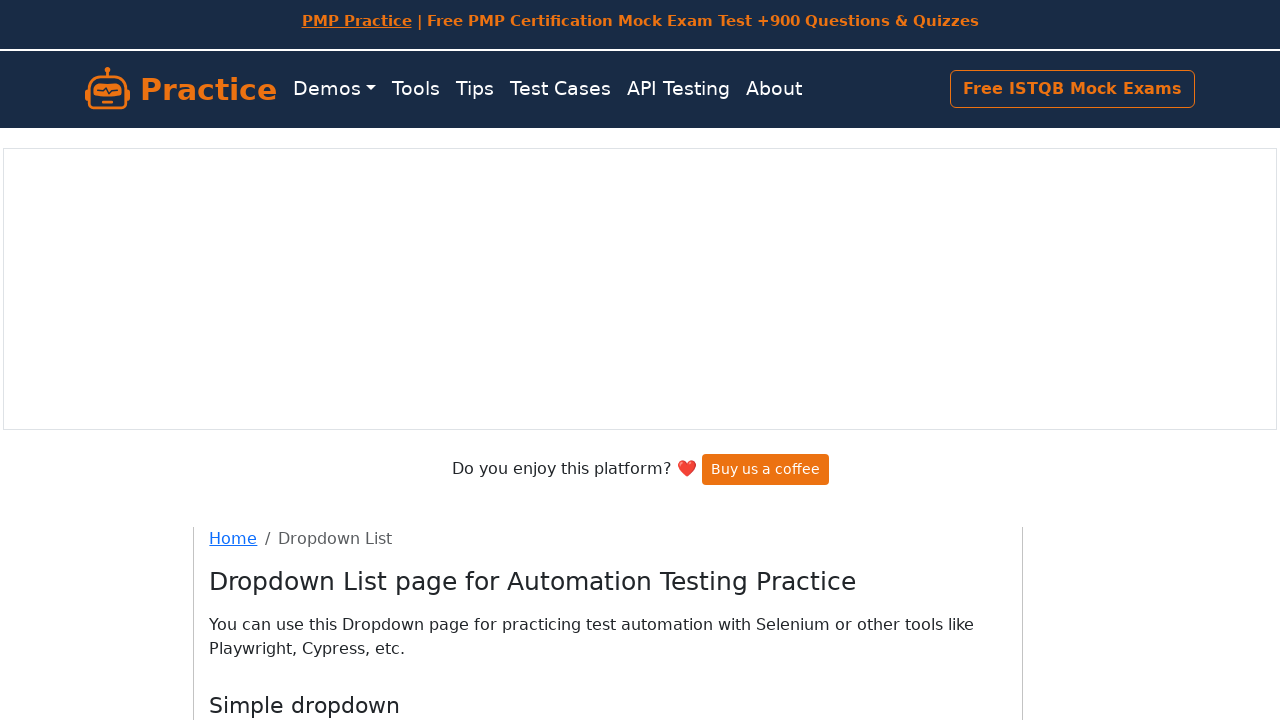

Selected country by value 'AL' on #country
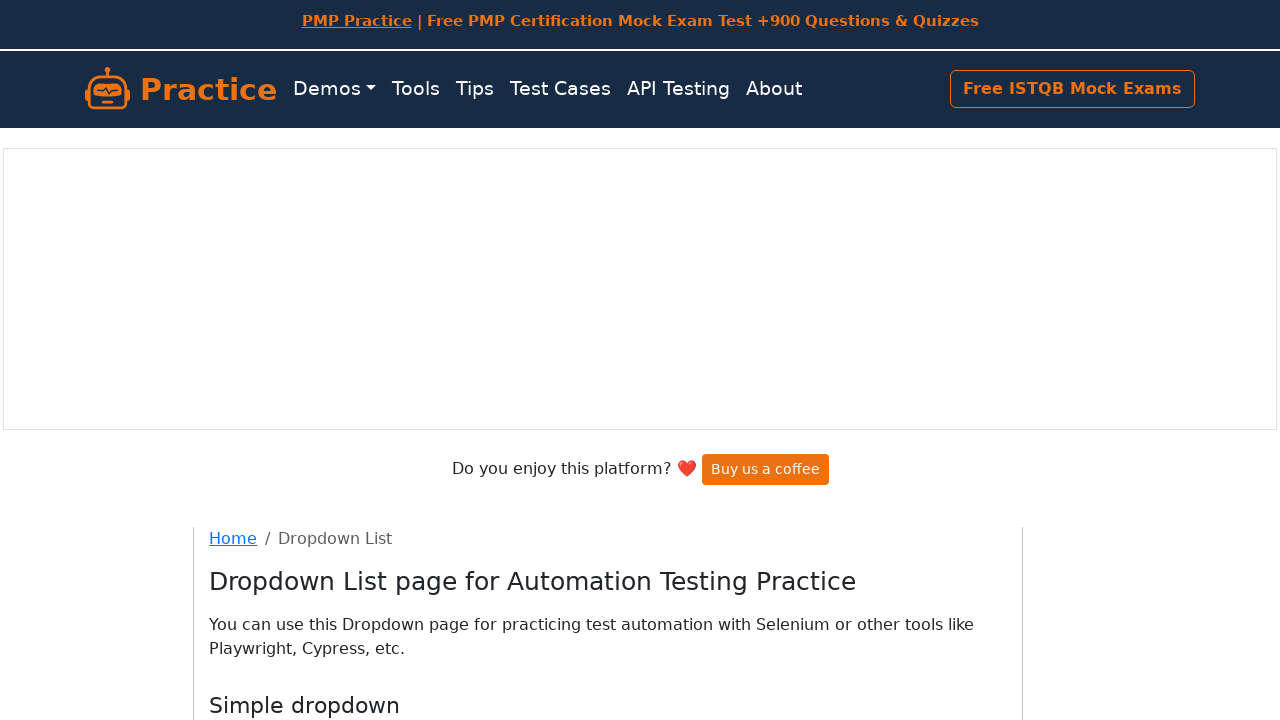

Selected country by label 'Cameroon' on #country
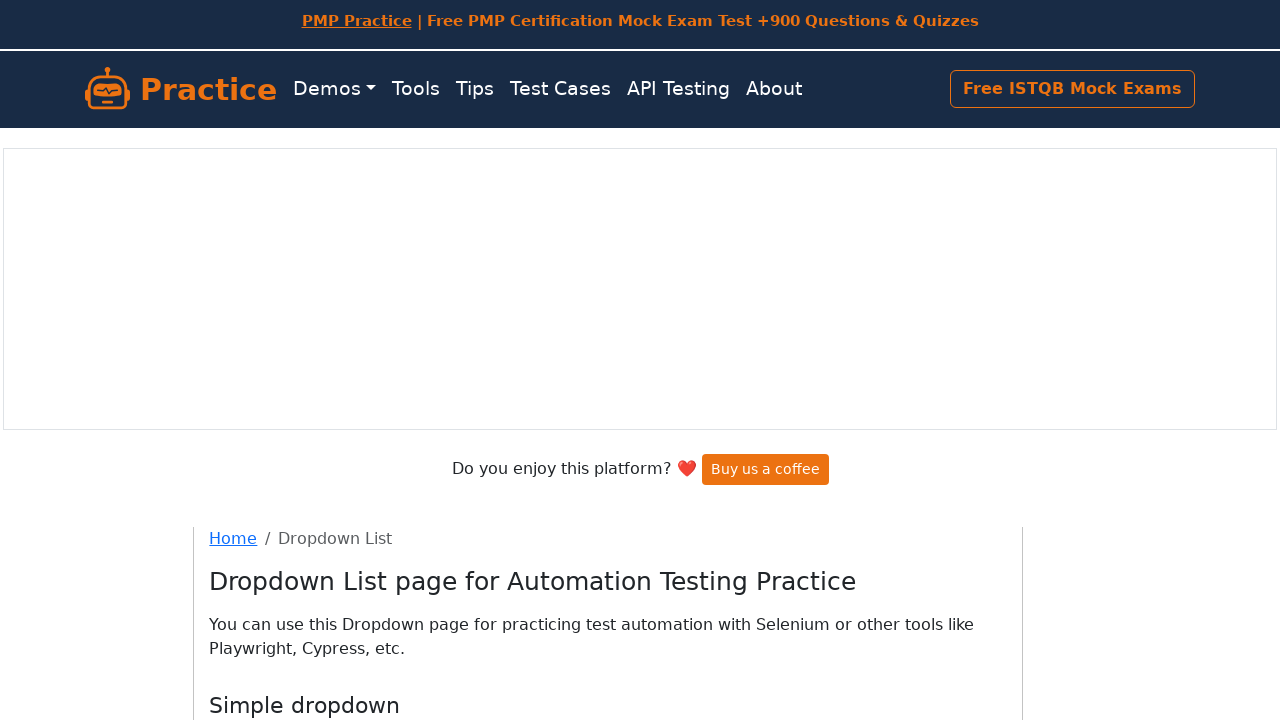

Selected country by index 10 on #country
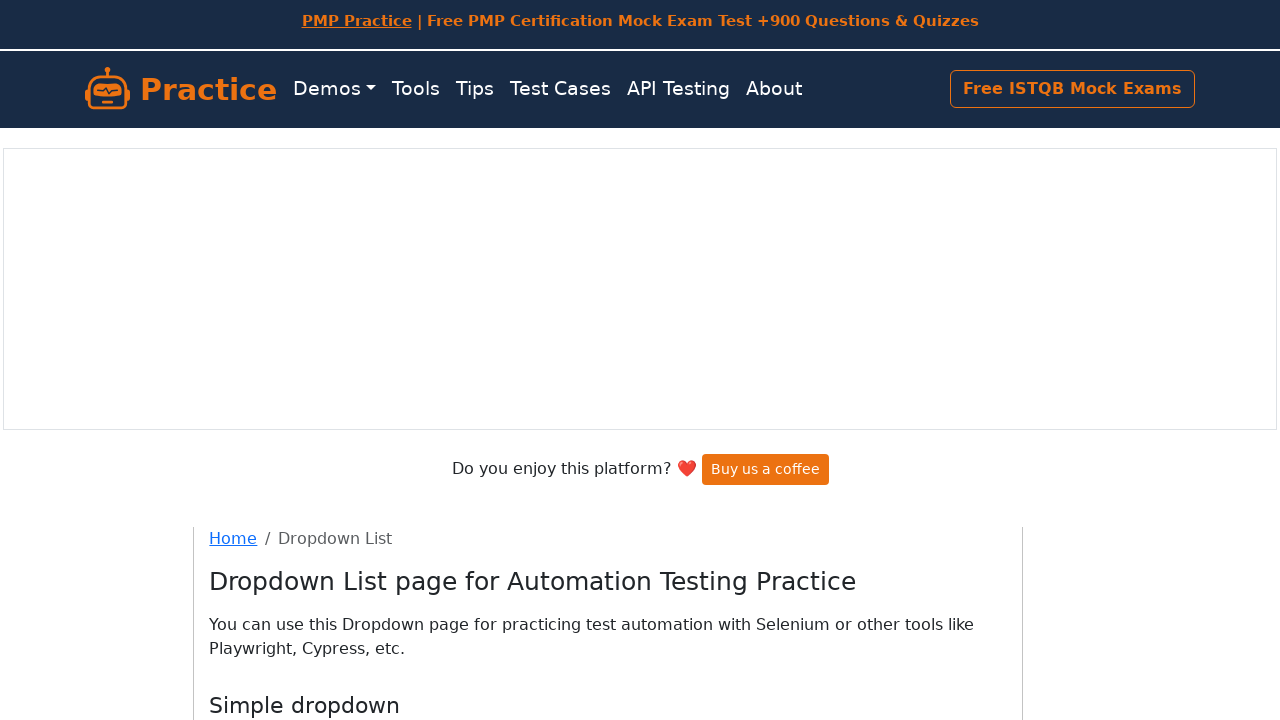

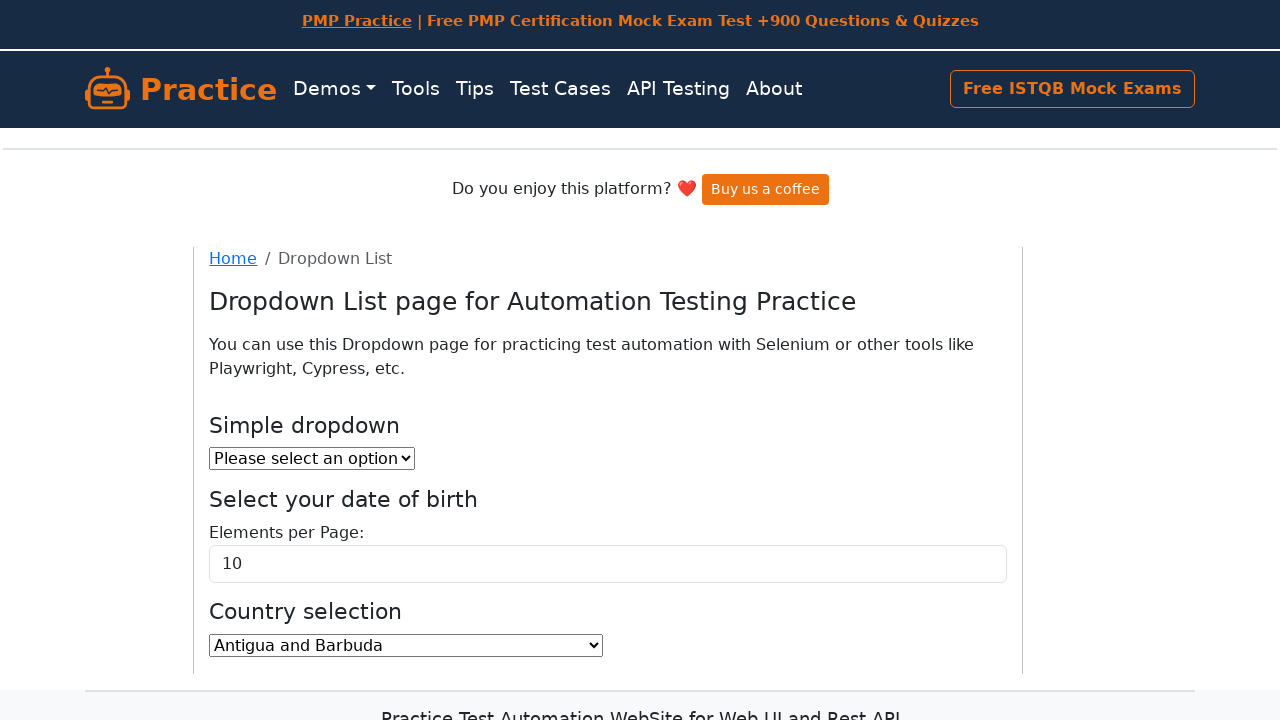